Tests GitHub advanced search form by filling in search term, repository owner, date filter, and language, then submitting the form to perform a search.

Starting URL: https://github.com/search/advanced

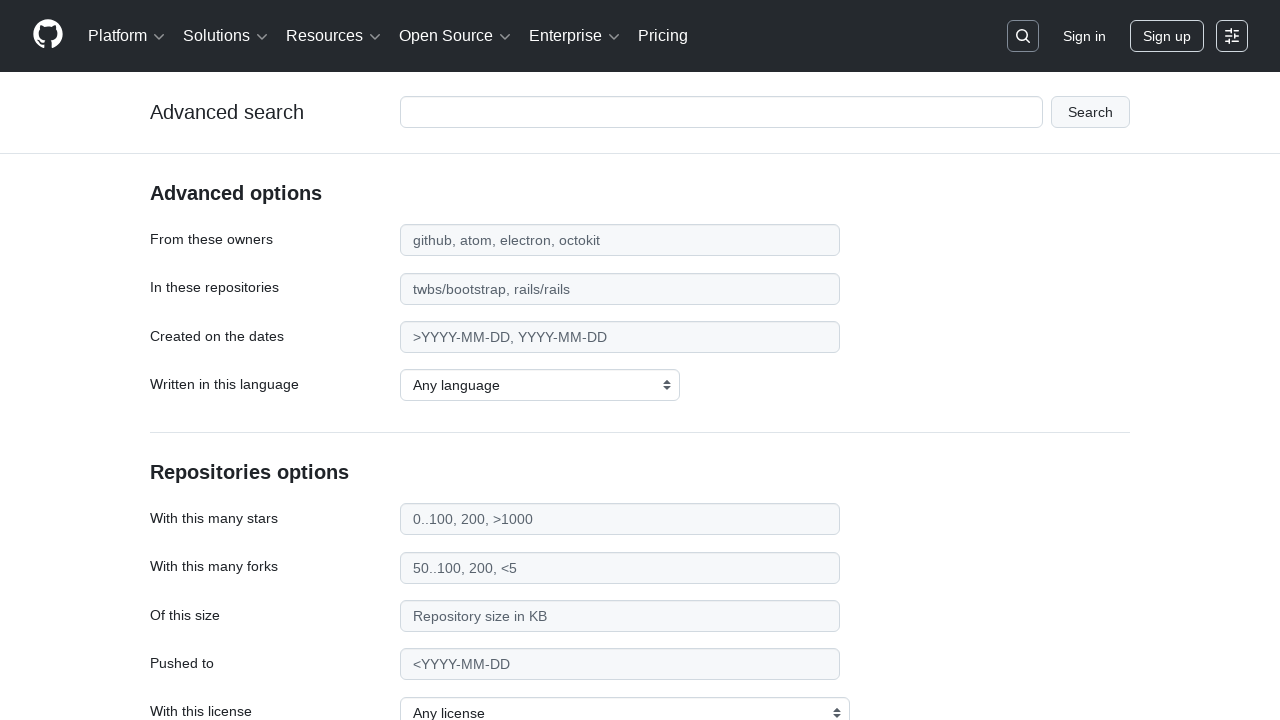

Filled search term field with 'playwright-testing' on #adv_code_search input.js-advanced-search-input
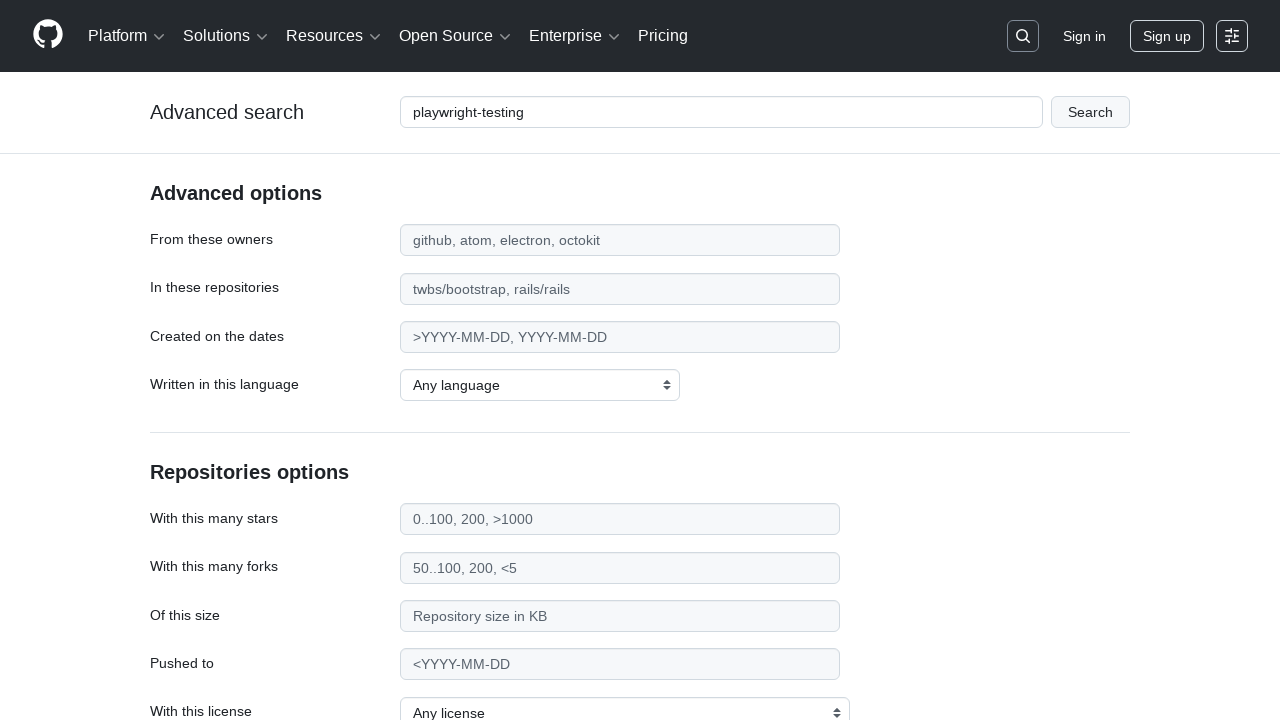

Filled repository owner field with 'microsoft' on #search_from
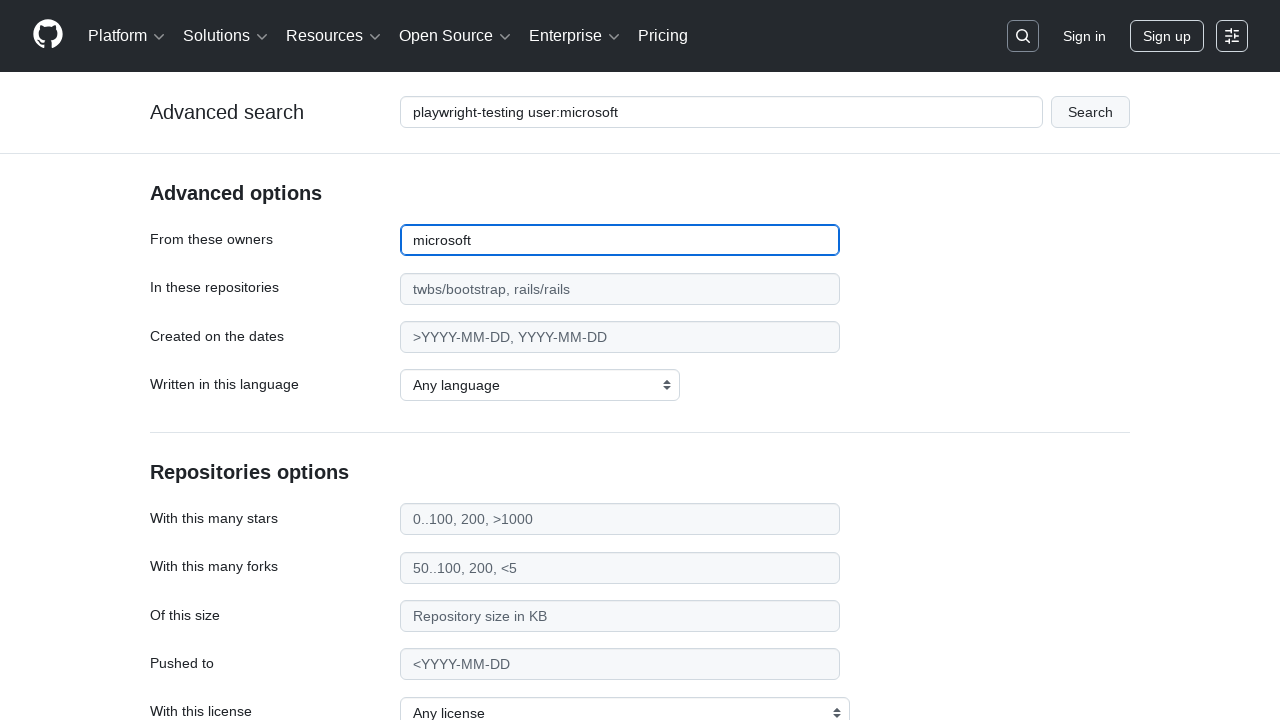

Filled date filter field with '>2020' on #search_date
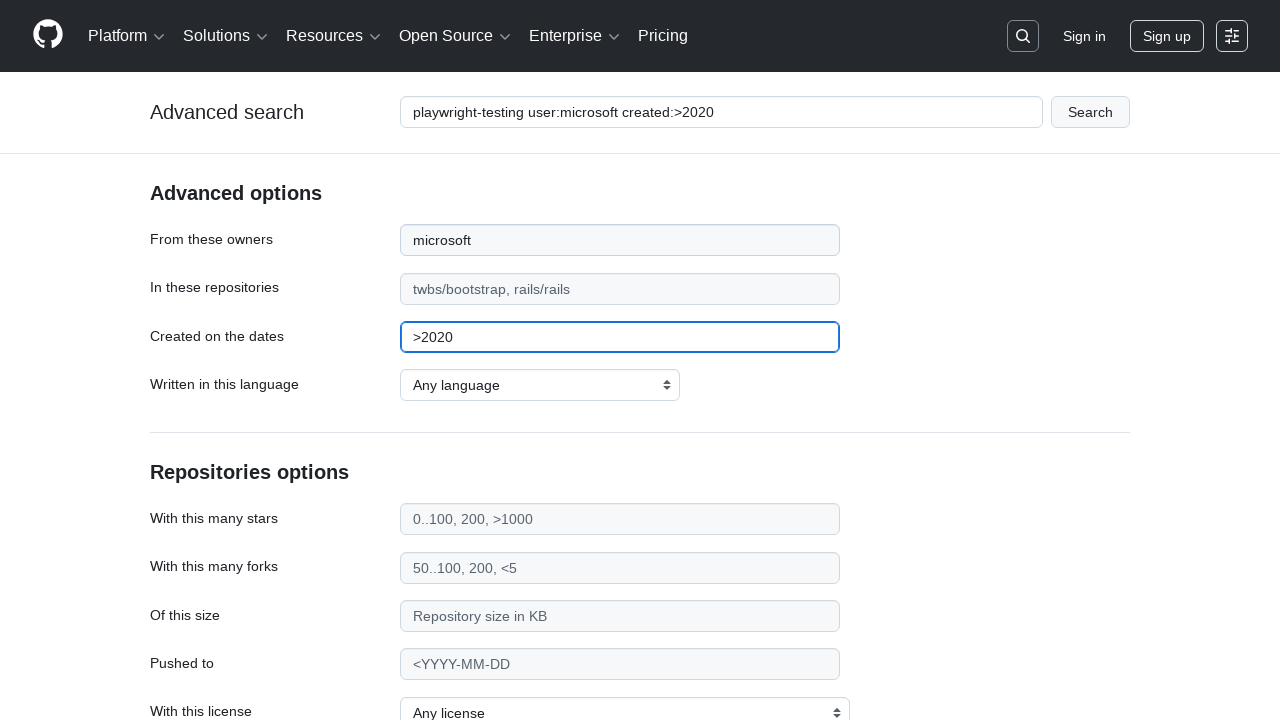

Selected JavaScript as the programming language on select#search_language
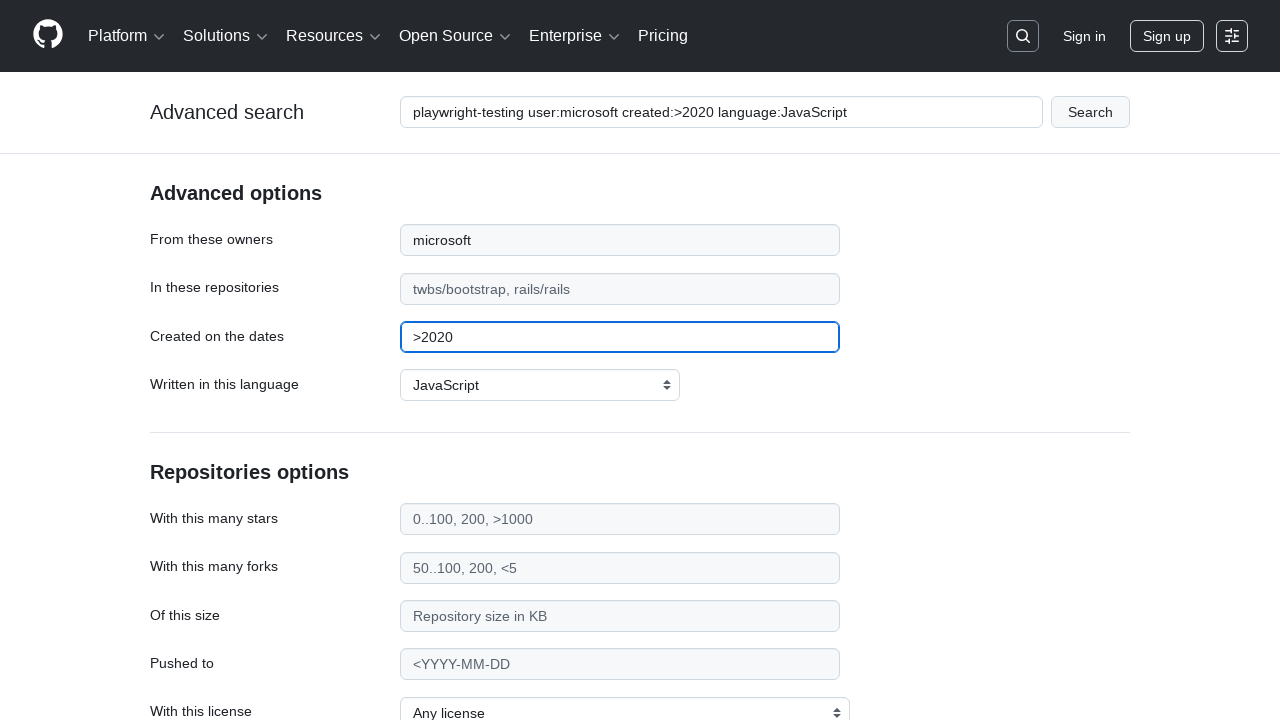

Clicked submit button to perform advanced search at (1090, 112) on #adv_code_search button[type="submit"]
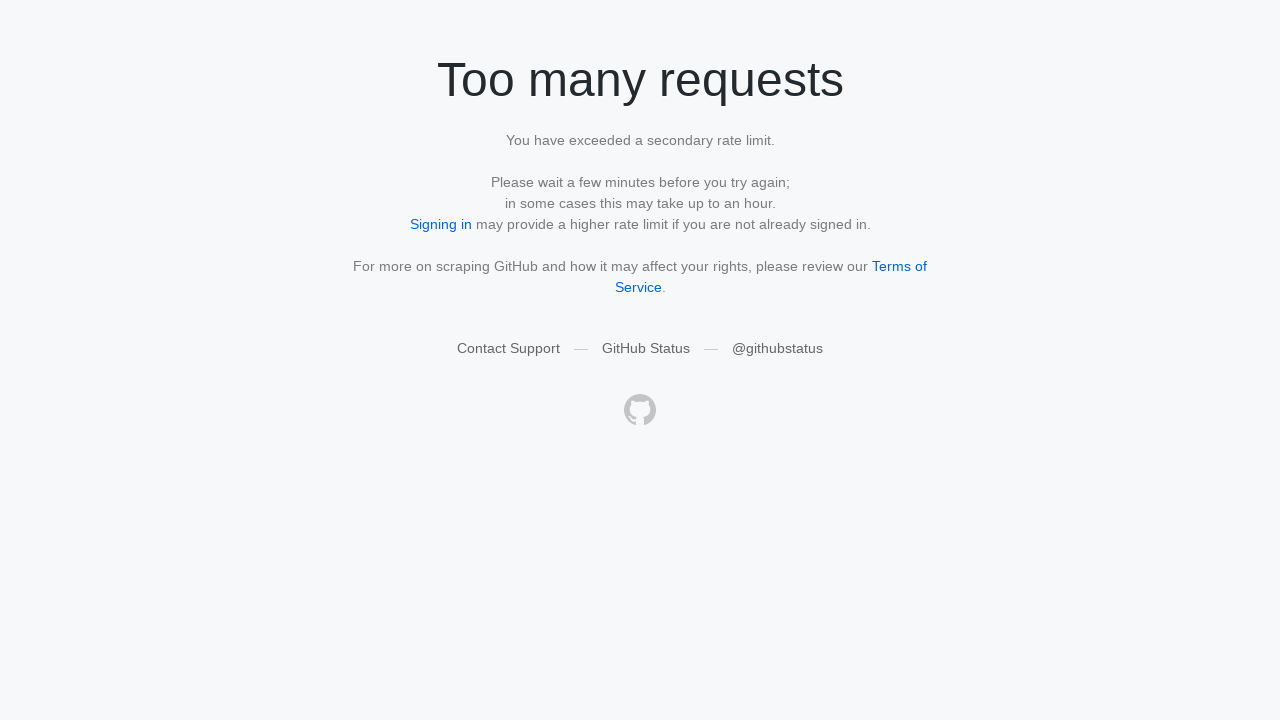

Search page loaded and network requests completed
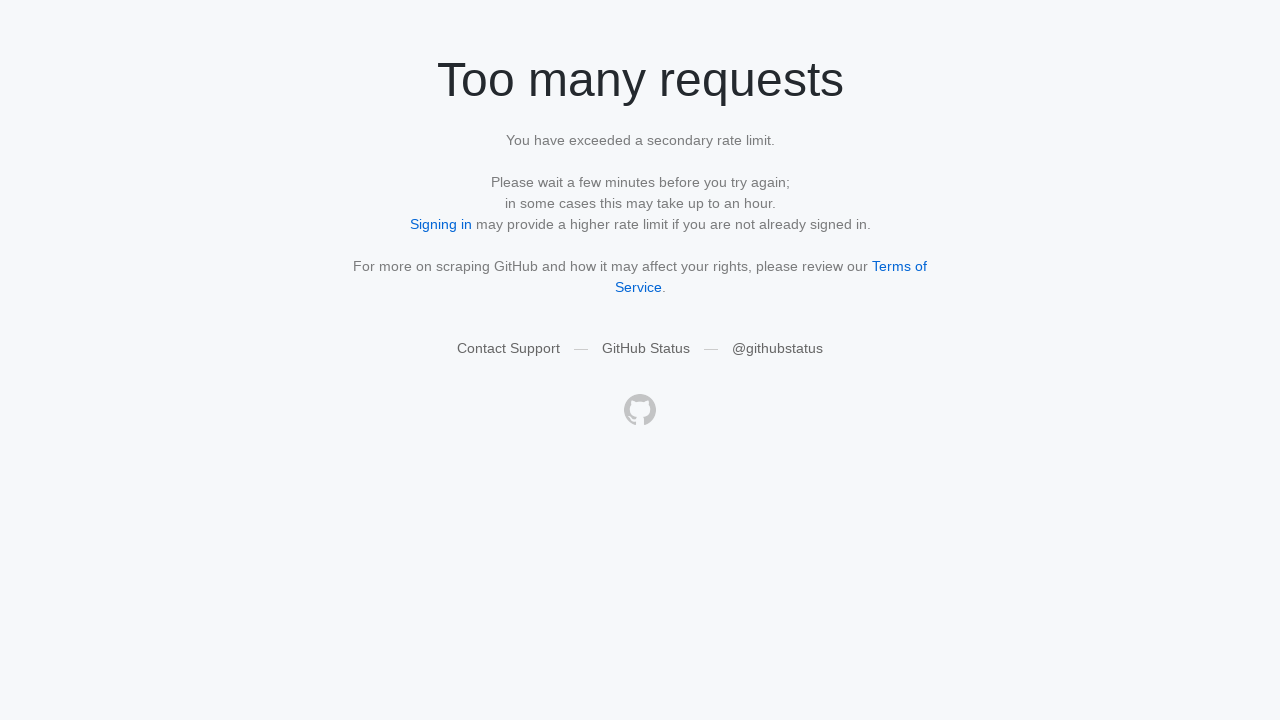

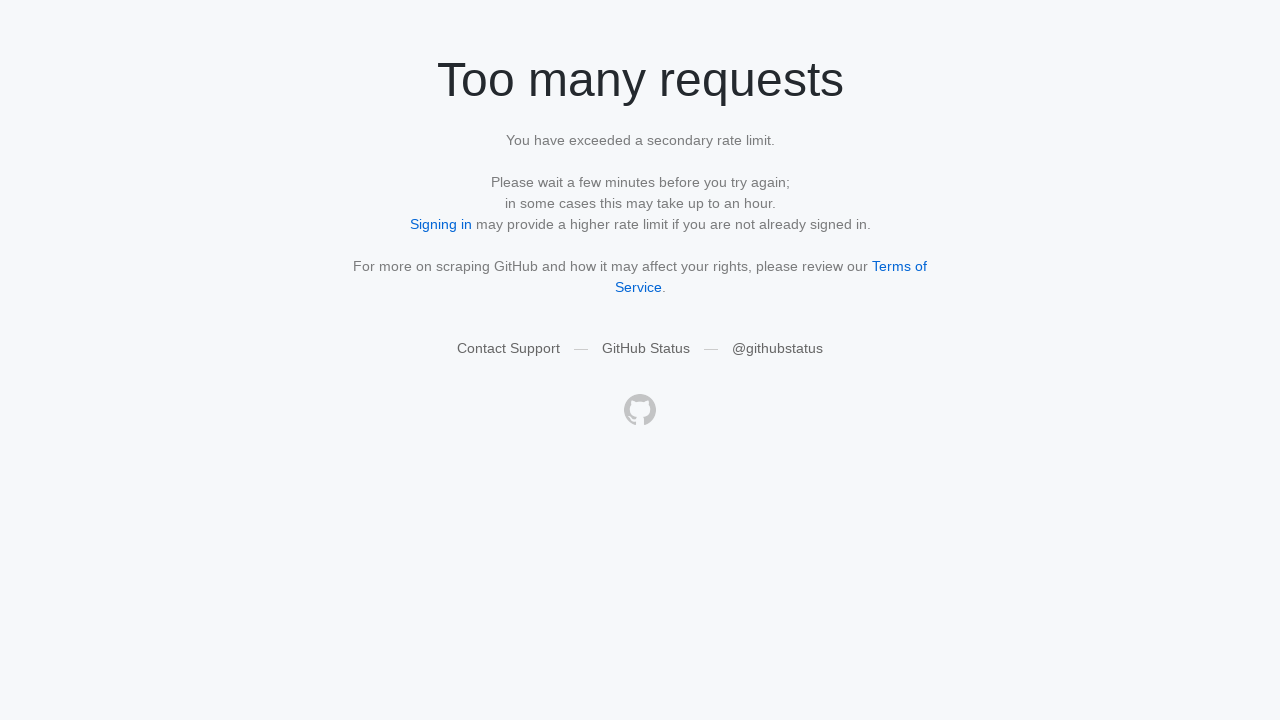